Tests date picker functionality by opening a calendar widget and selecting a specific date (20th) from the calendar table

Starting URL: http://seleniumpractise.blogspot.com/2016/08/how-to-handle-calendar-in-selenium.html

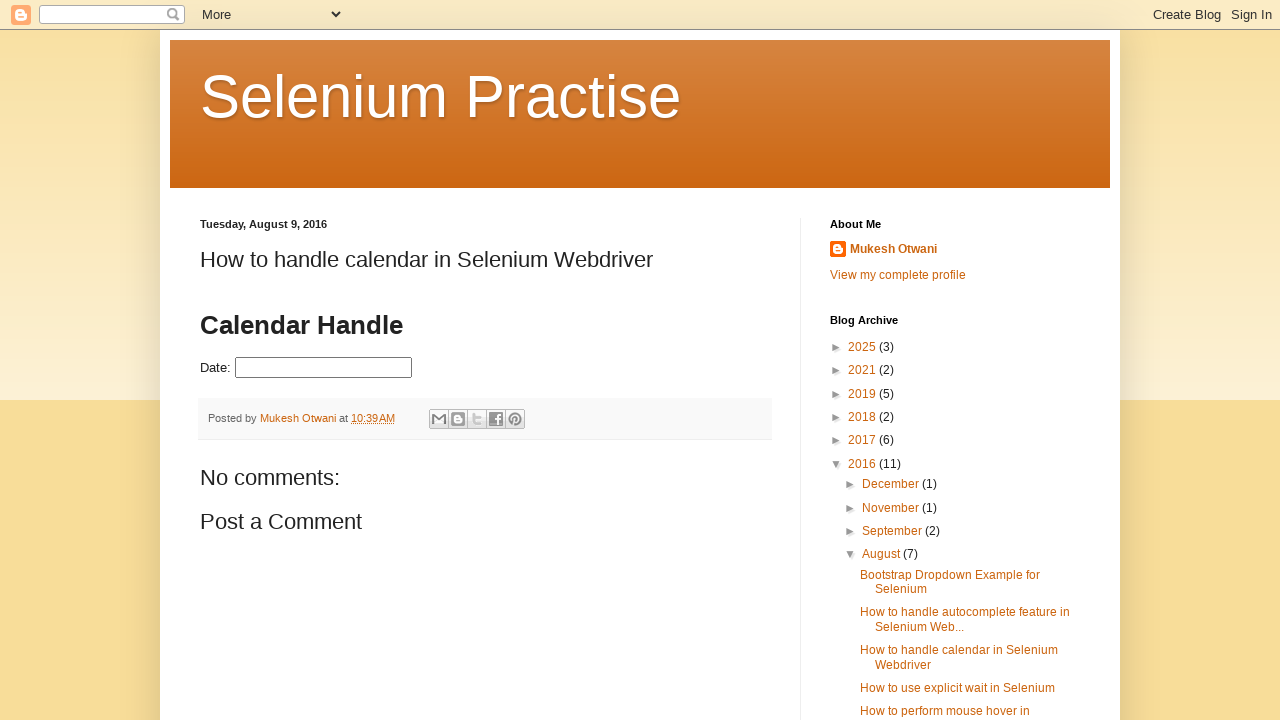

Clicked on date input field to open calendar widget at (324, 368) on xpath=//input[ancestor::*[contains(text(),'Date:')]]
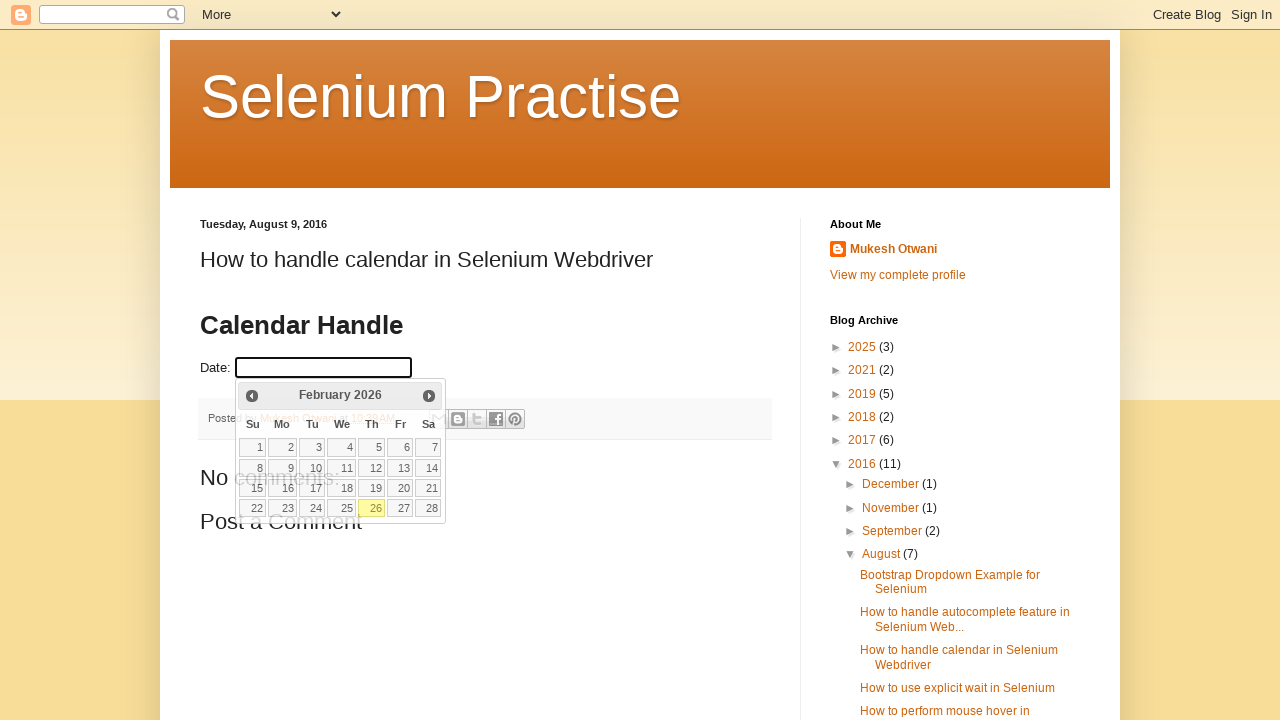

Calendar widget loaded and is visible
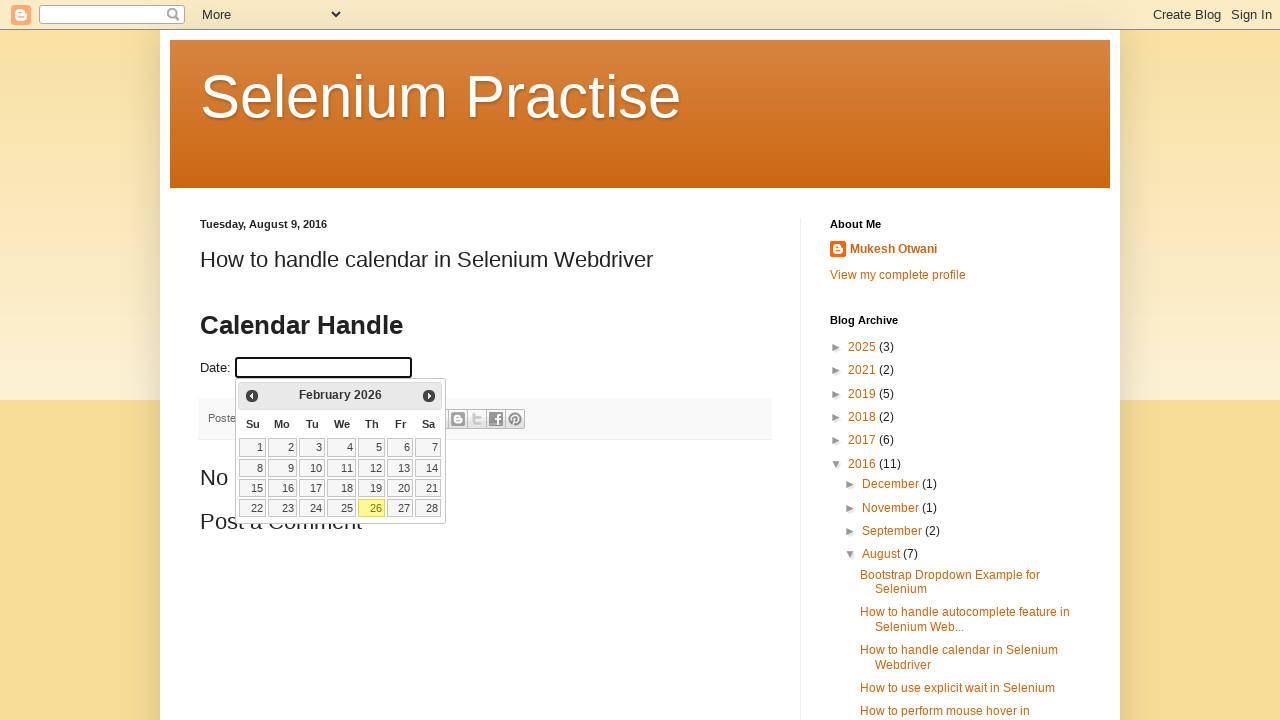

Retrieved all date cells from calendar table
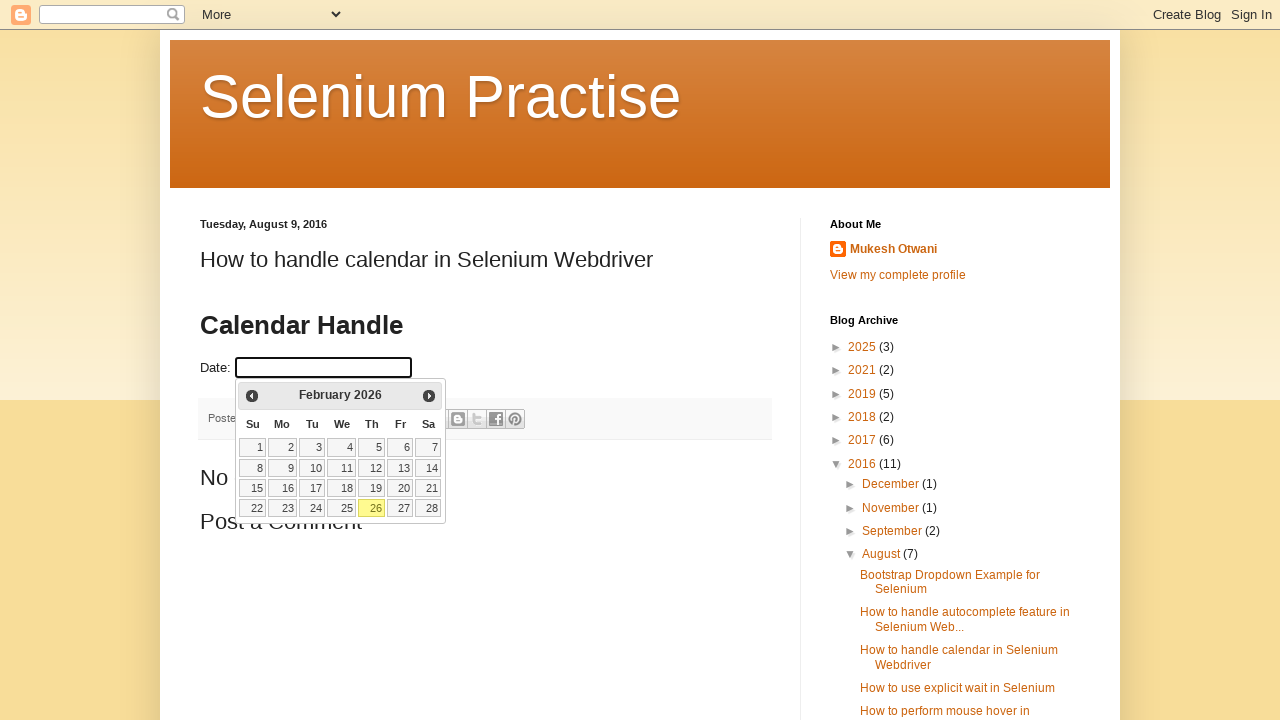

Selected date 20 from calendar at (400, 488) on table.ui-datepicker-calendar td >> nth=19
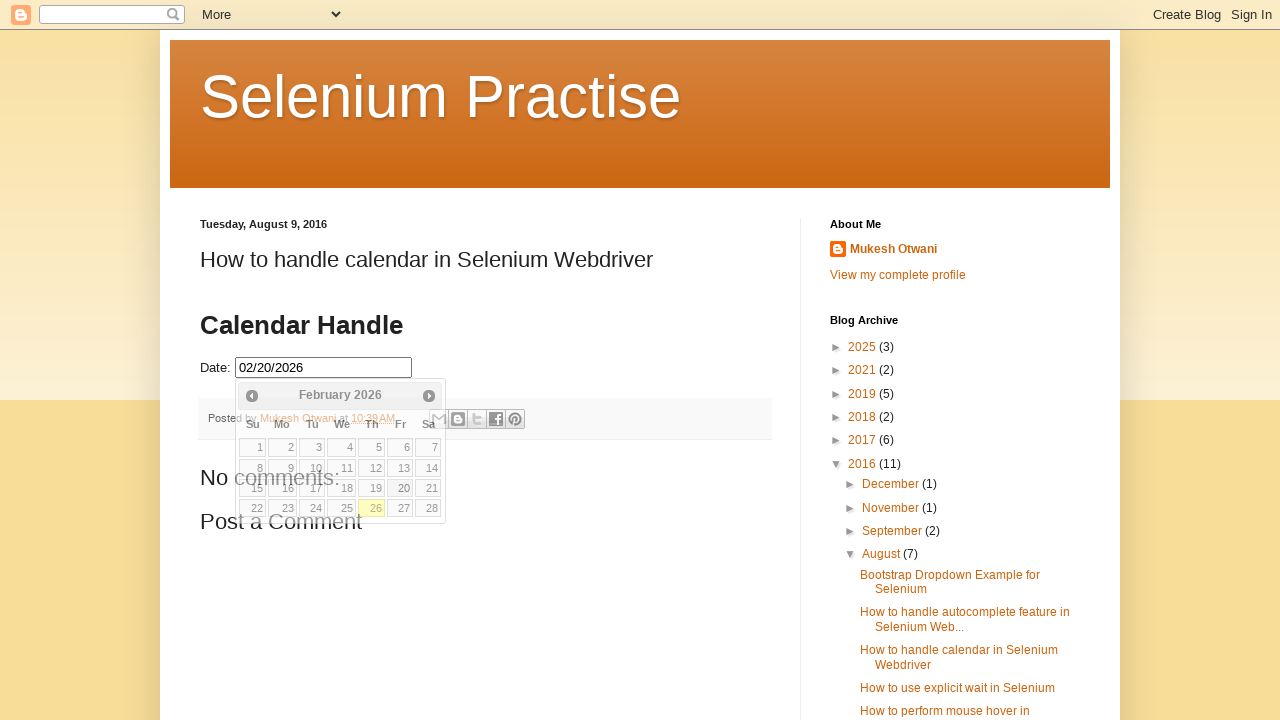

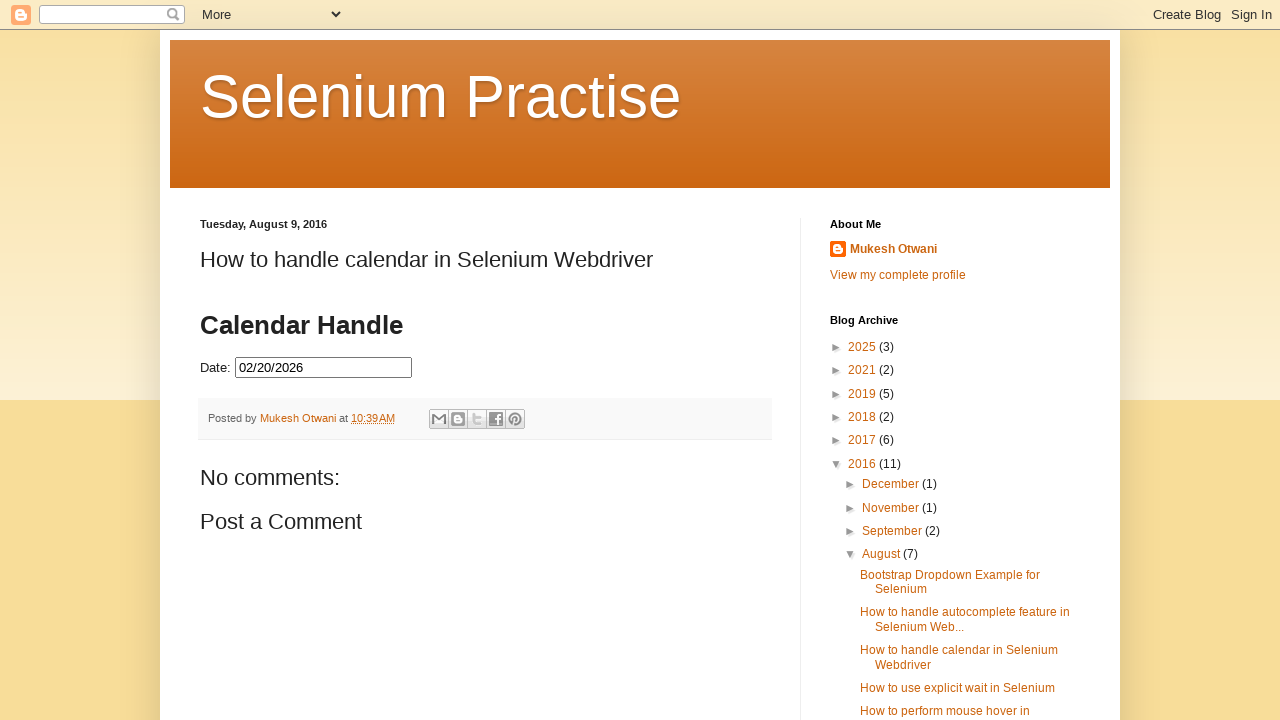